Tests multiple window handling by clicking a link that opens a new window, then switching between the original and new windows and verifying the correct window is in focus by checking page titles.

Starting URL: http://the-internet.herokuapp.com/windows

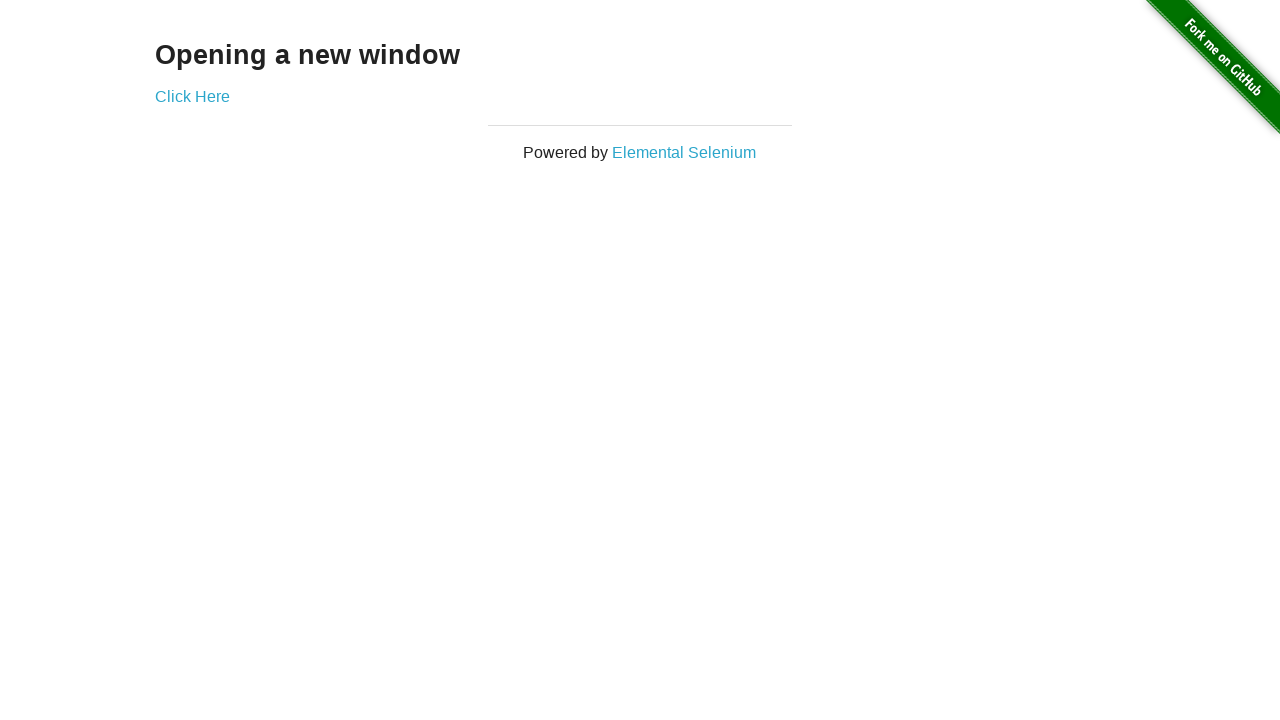

Clicked link to open new window at (192, 96) on .example a
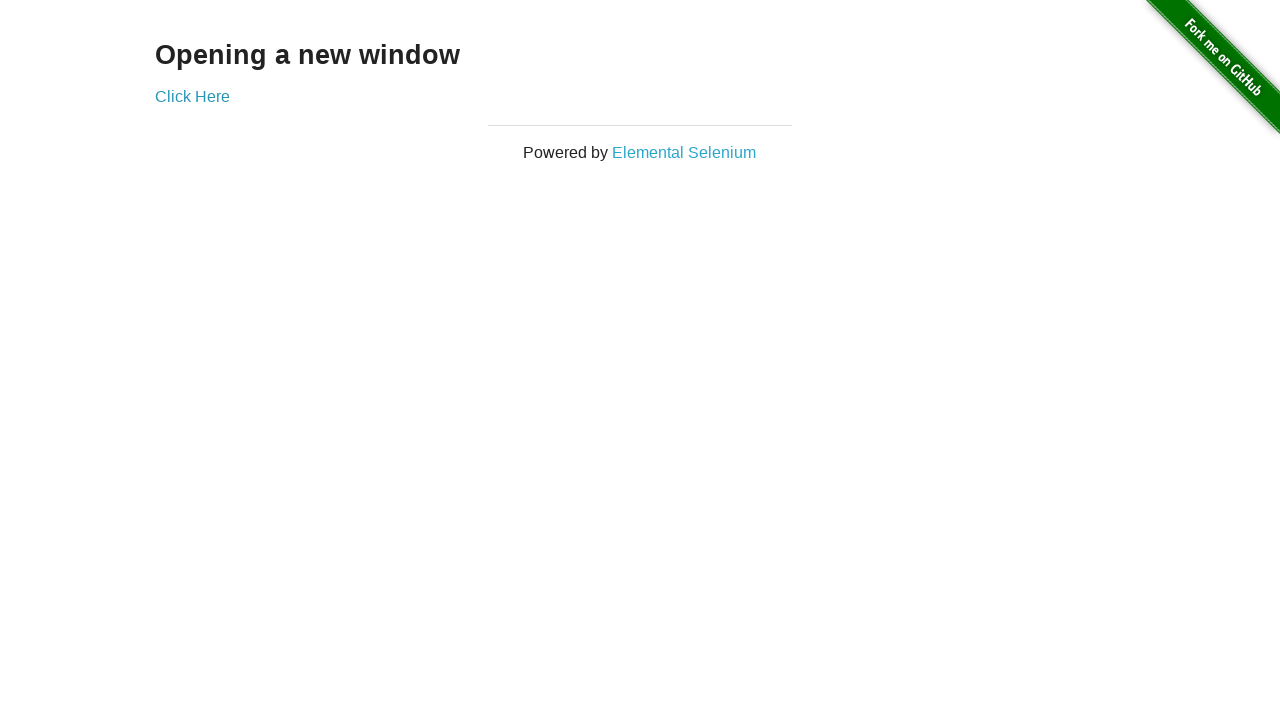

New window opened and captured
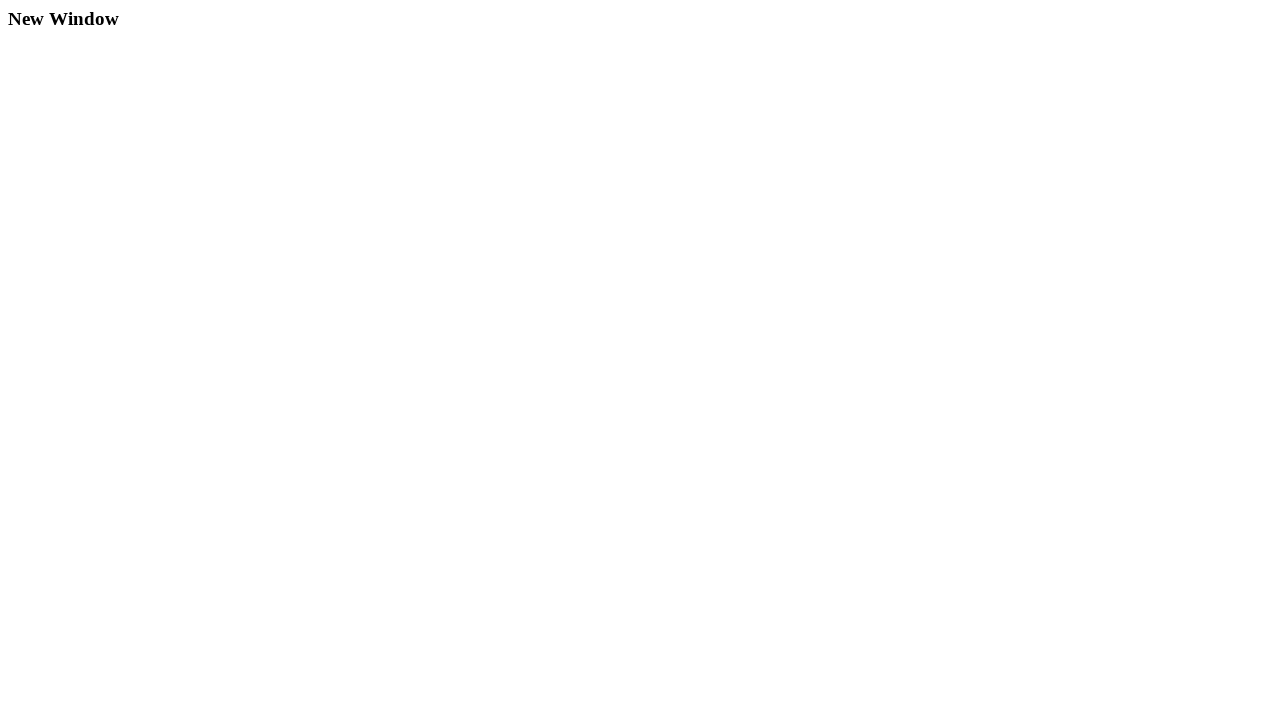

New page finished loading
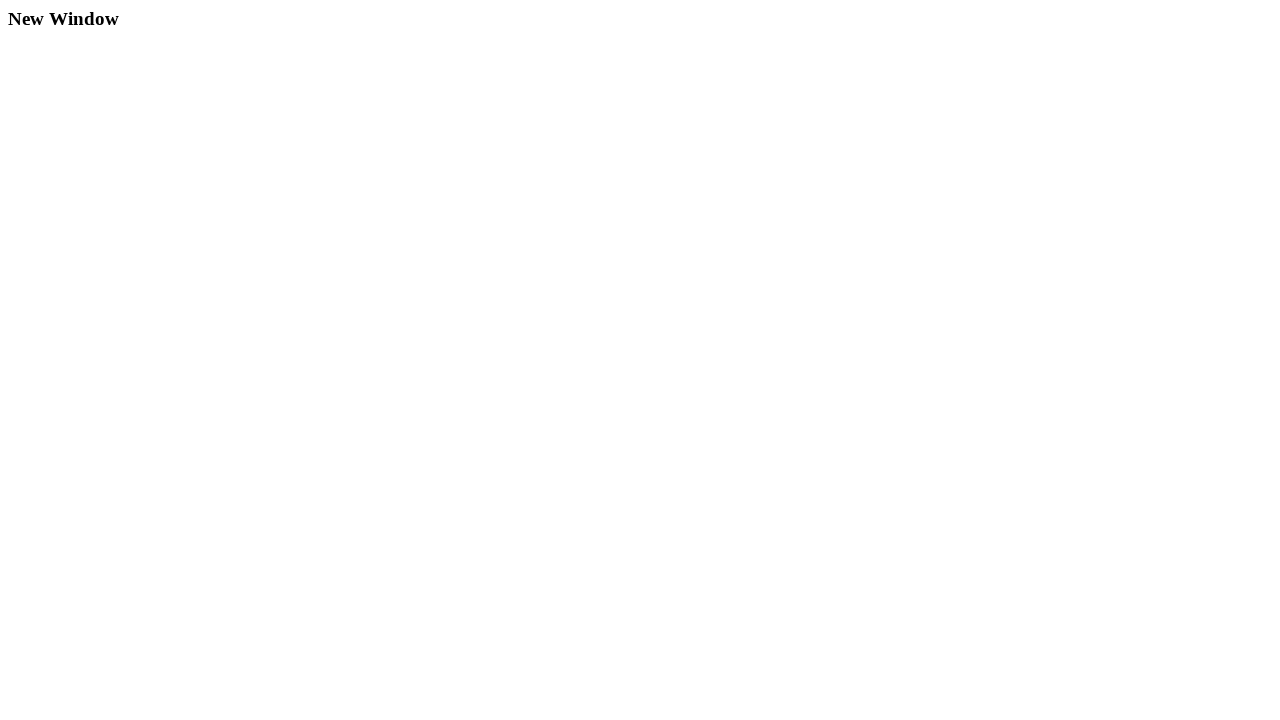

Verified original page title is 'The Internet' (not 'New Window')
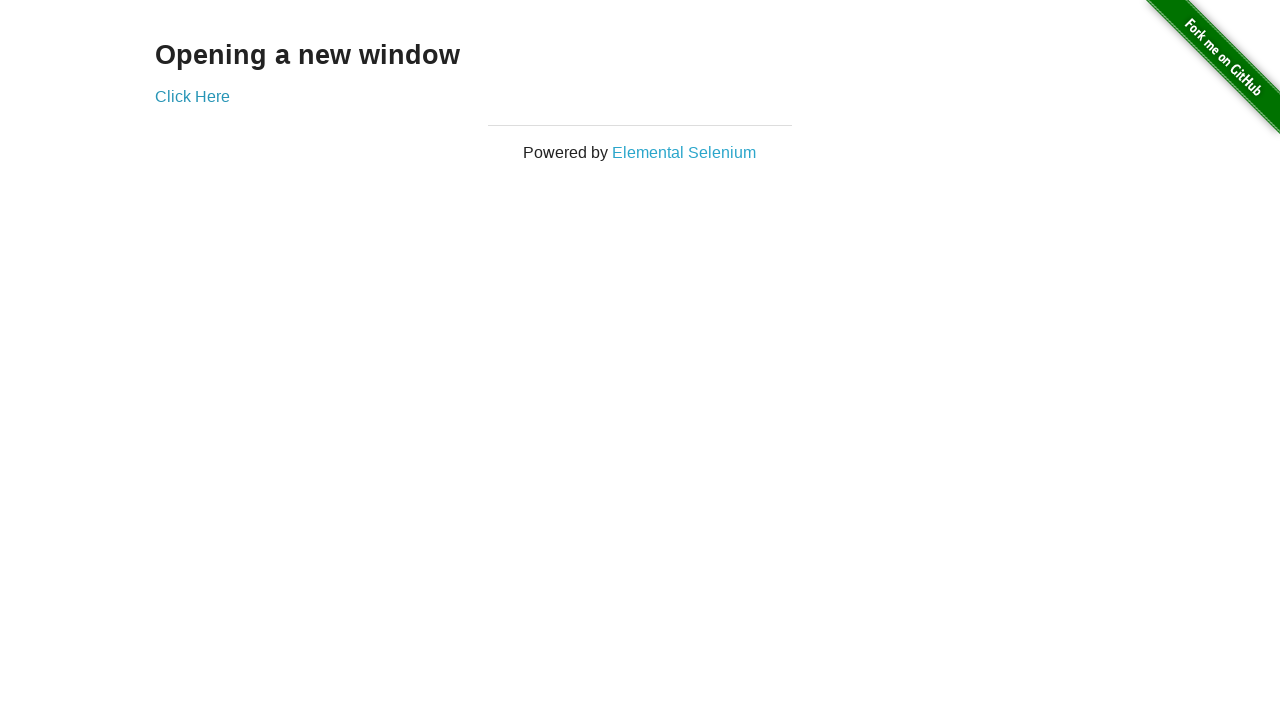

Verified new window title is 'New Window'
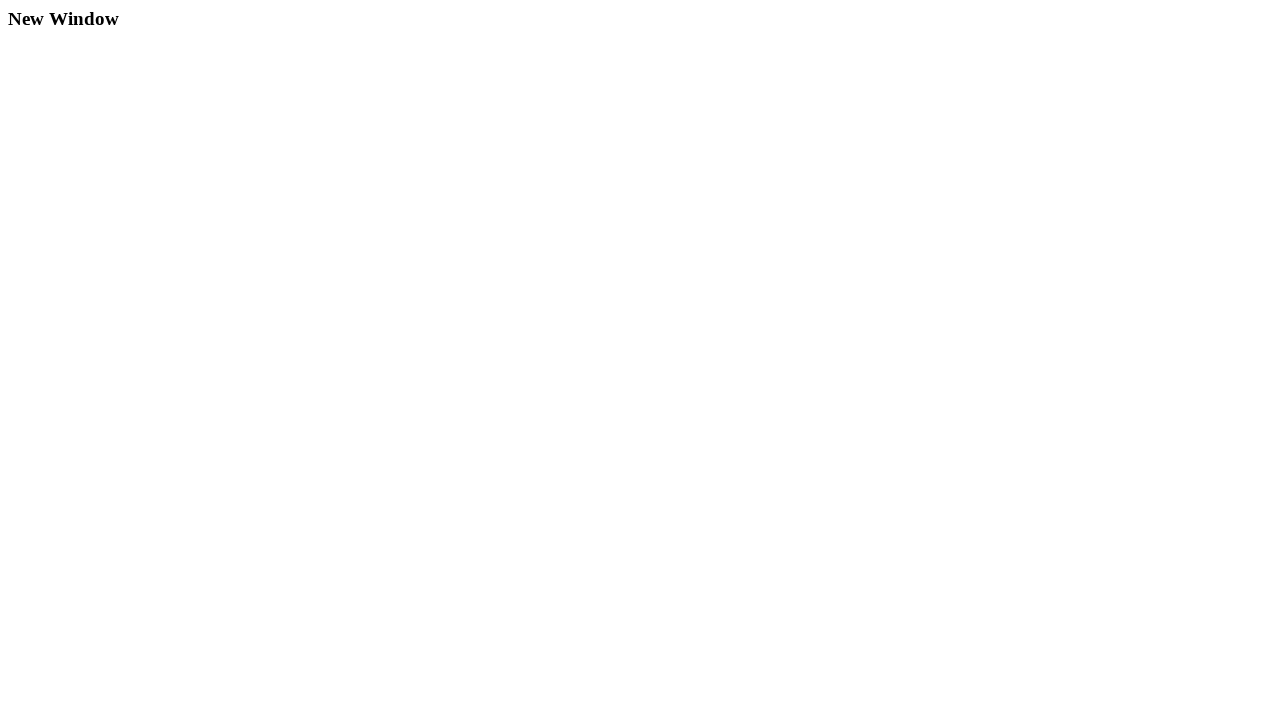

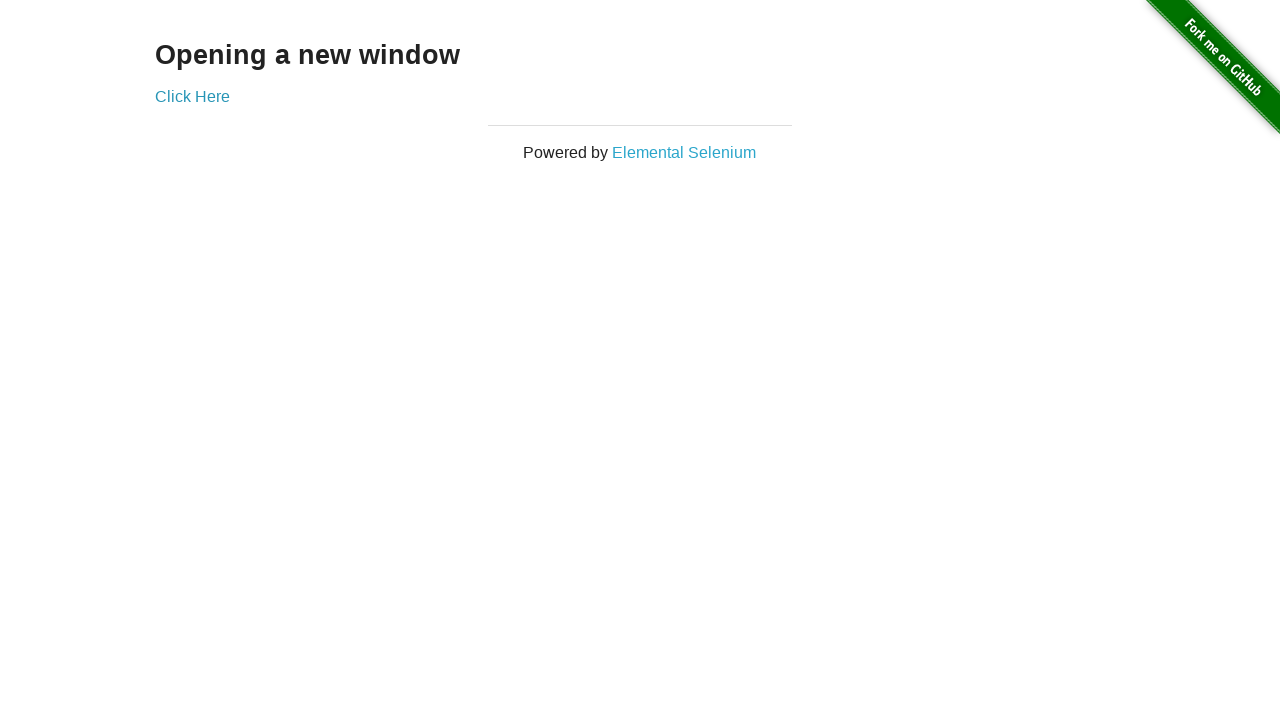